Navigates to a book page on Joara (Korean story platform) and waits for the page content to load, verifying the page title is present.

Starting URL: https://joara.com/book/400650

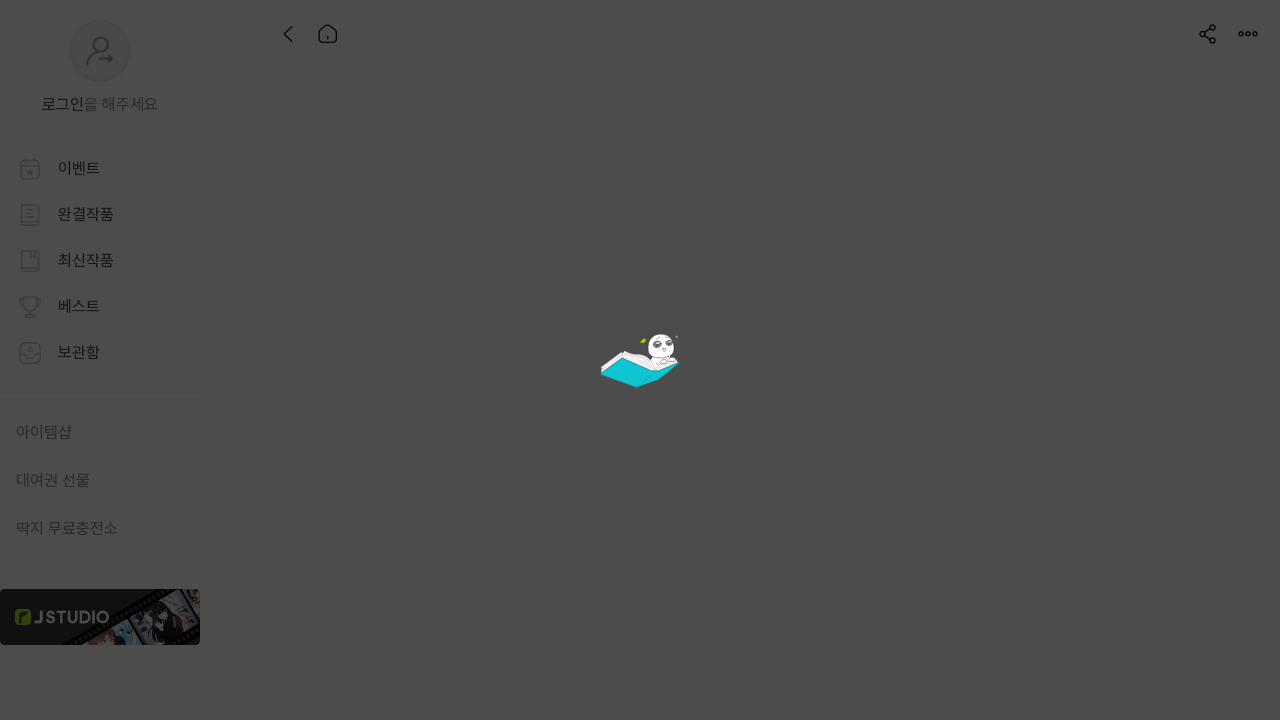

Waited for span elements to load on Joara book page
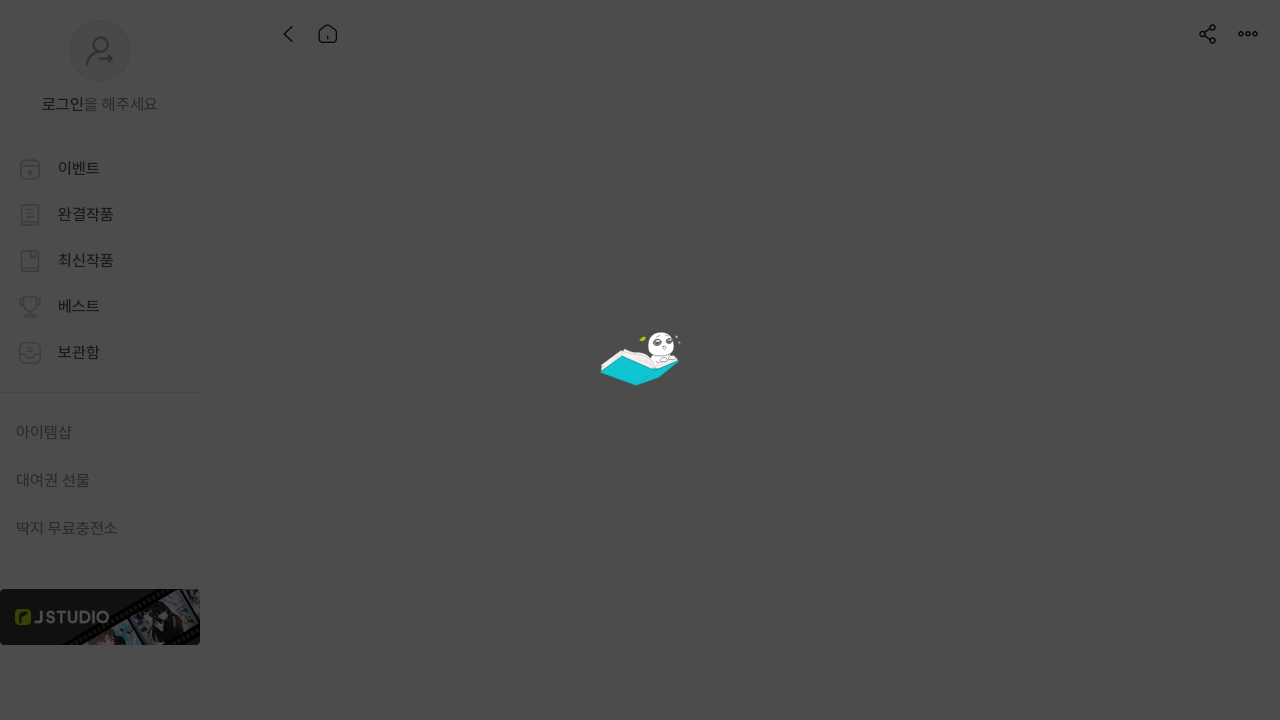

Verified page DOM content has fully loaded
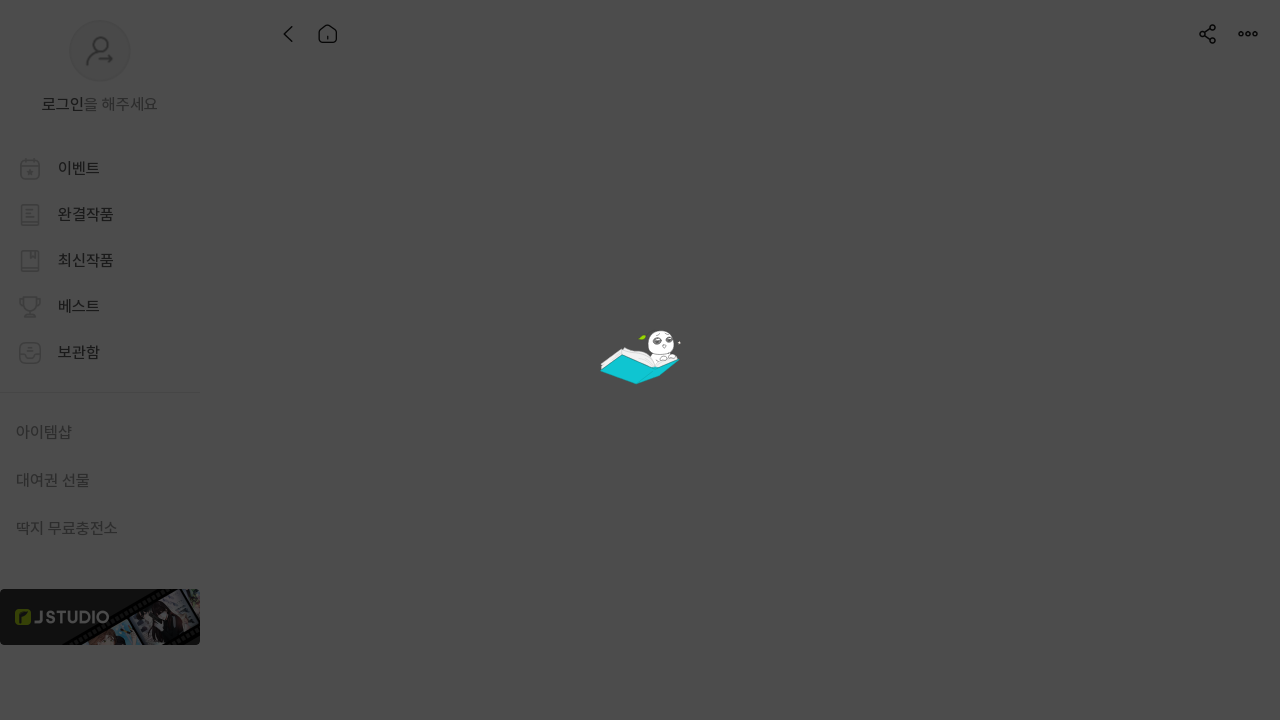

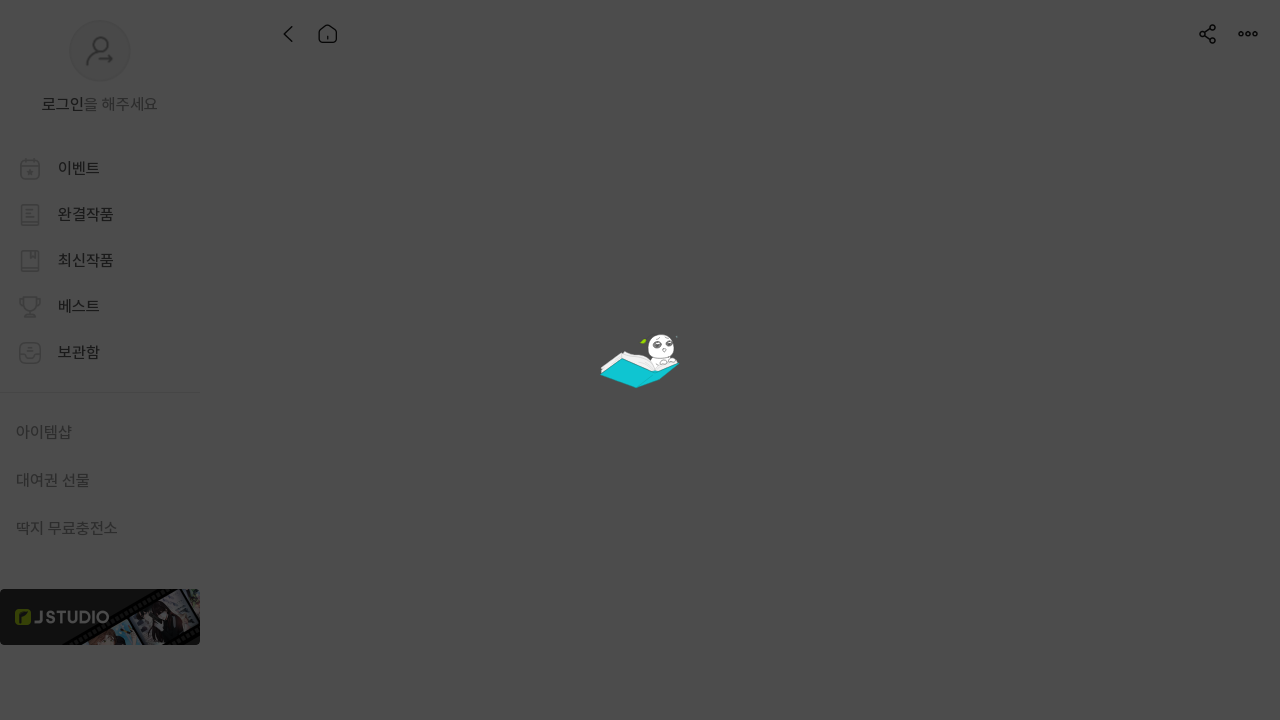